Tests checkbox interaction by locating and clicking the Music hobby checkbox

Starting URL: https://demoqa.com/automation-practice-form

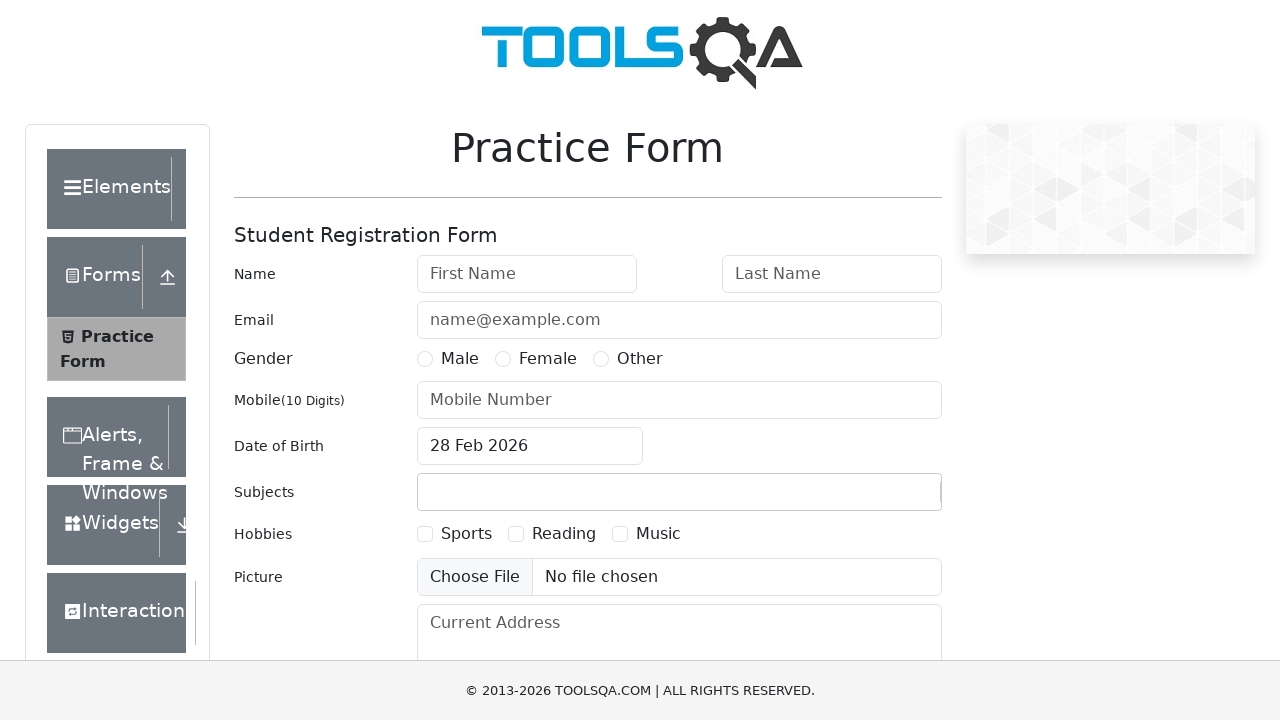

Clicked the Music hobby checkbox at (620, 534) on #hobbies-checkbox-3
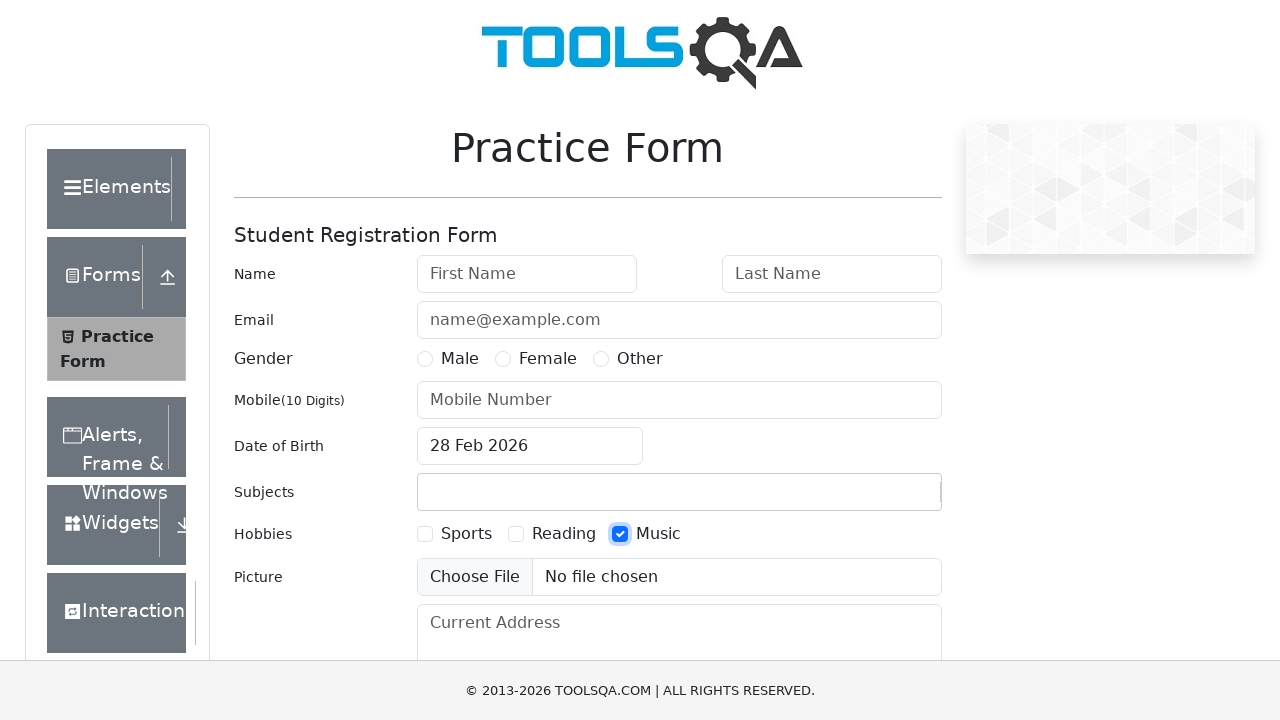

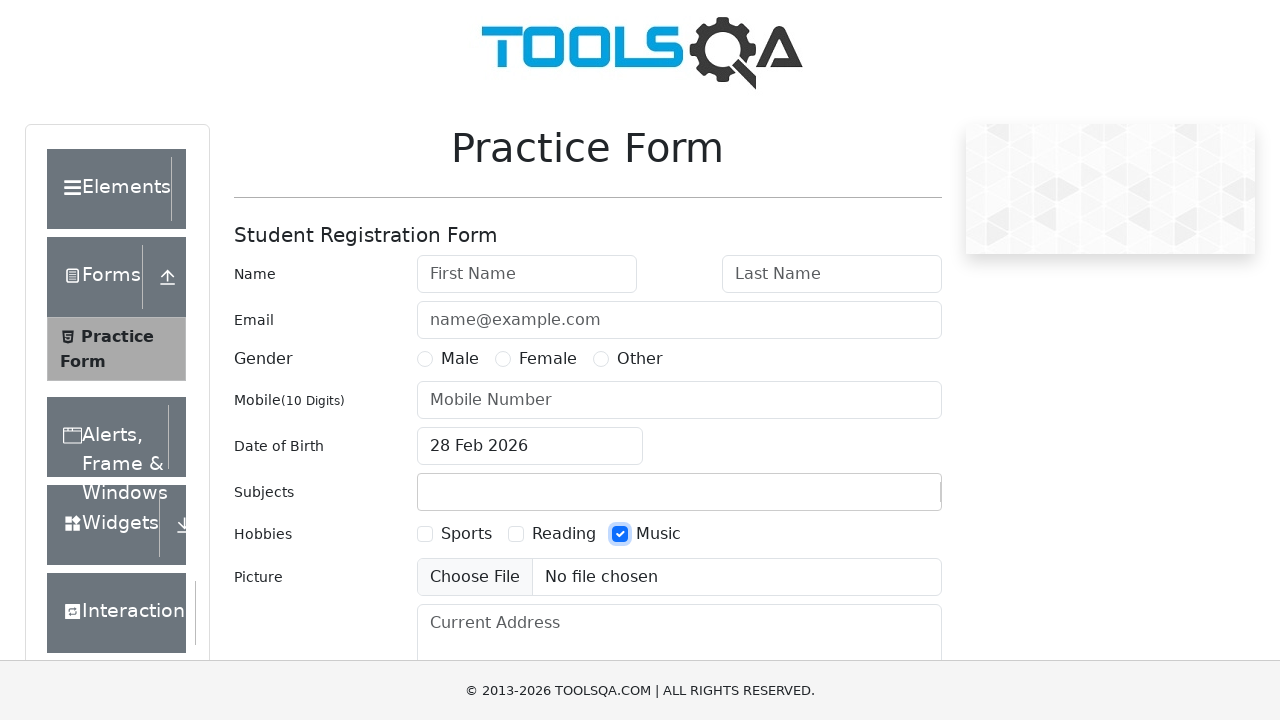